Tests a text box form by filling in username, email, and address fields, then submitting the form and verifying the output displays the entered values

Starting URL: https://demoqa.com/text-box

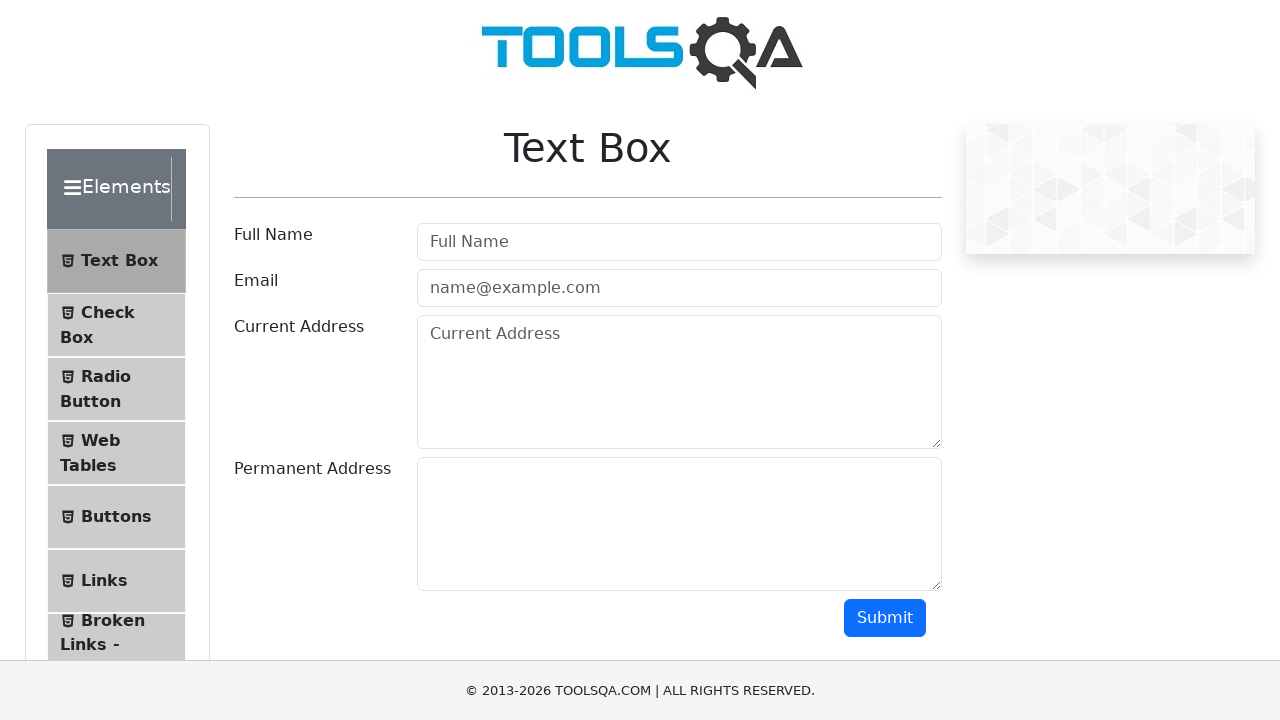

Filled username field with 'Mila' on #userName
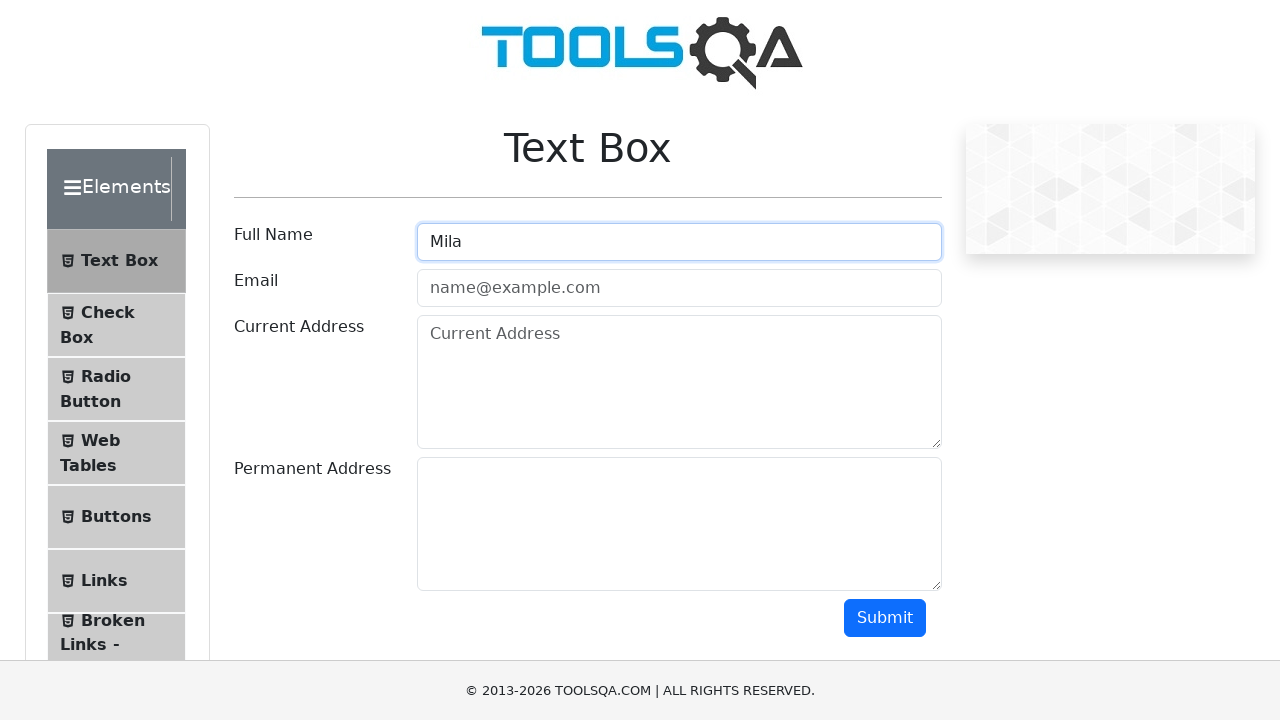

Filled email field with 'pod@ya.ru' on #userEmail
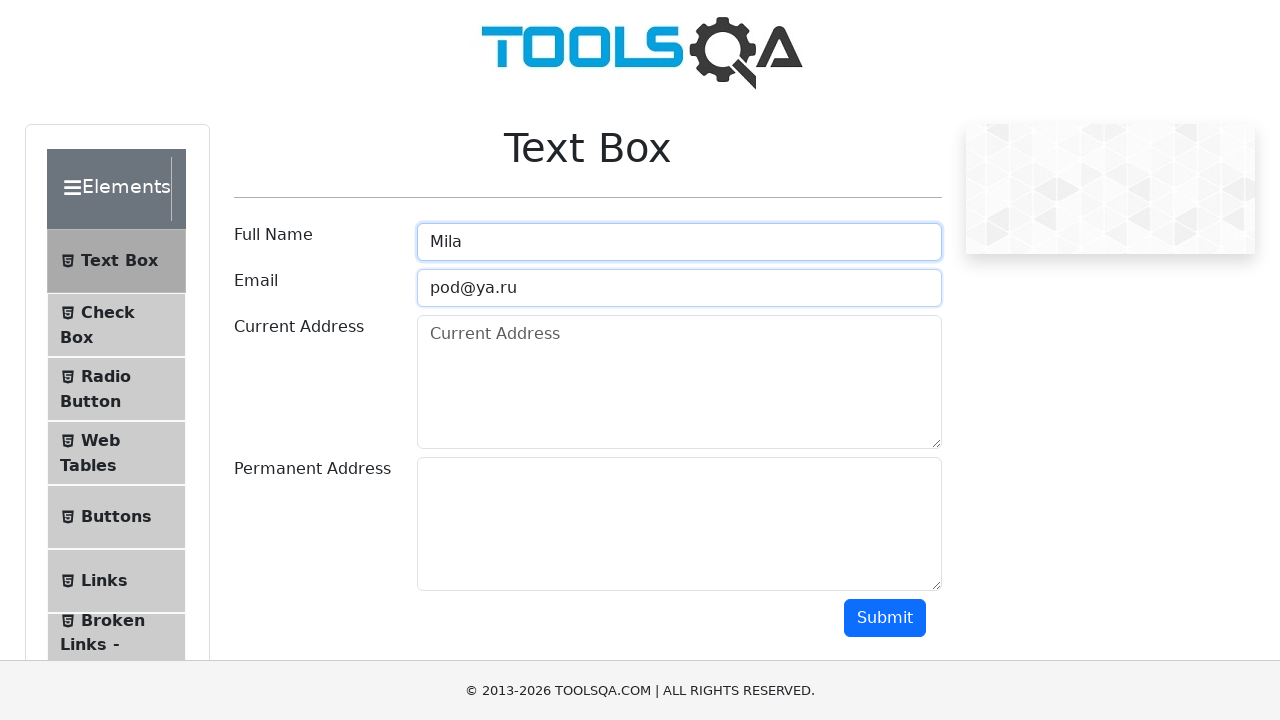

Filled current address field with 'Kirova 27' on #currentAddress
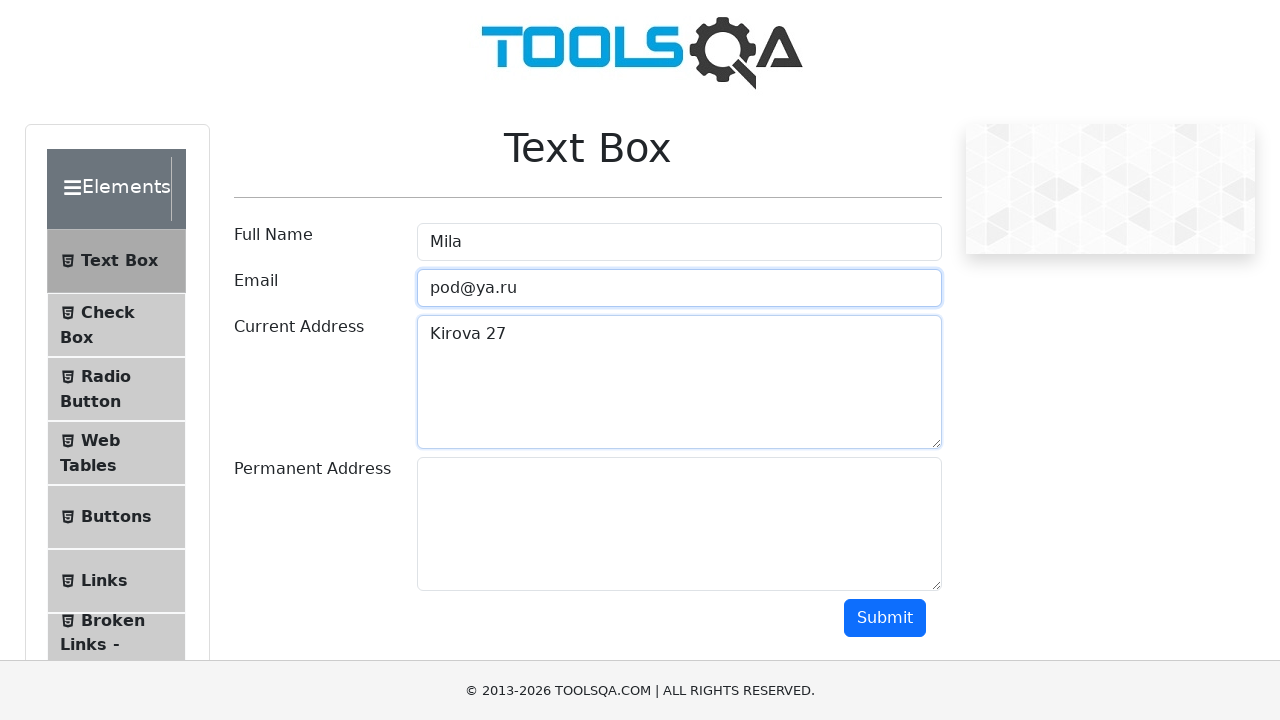

Clicked submit button at (885, 618) on #submit
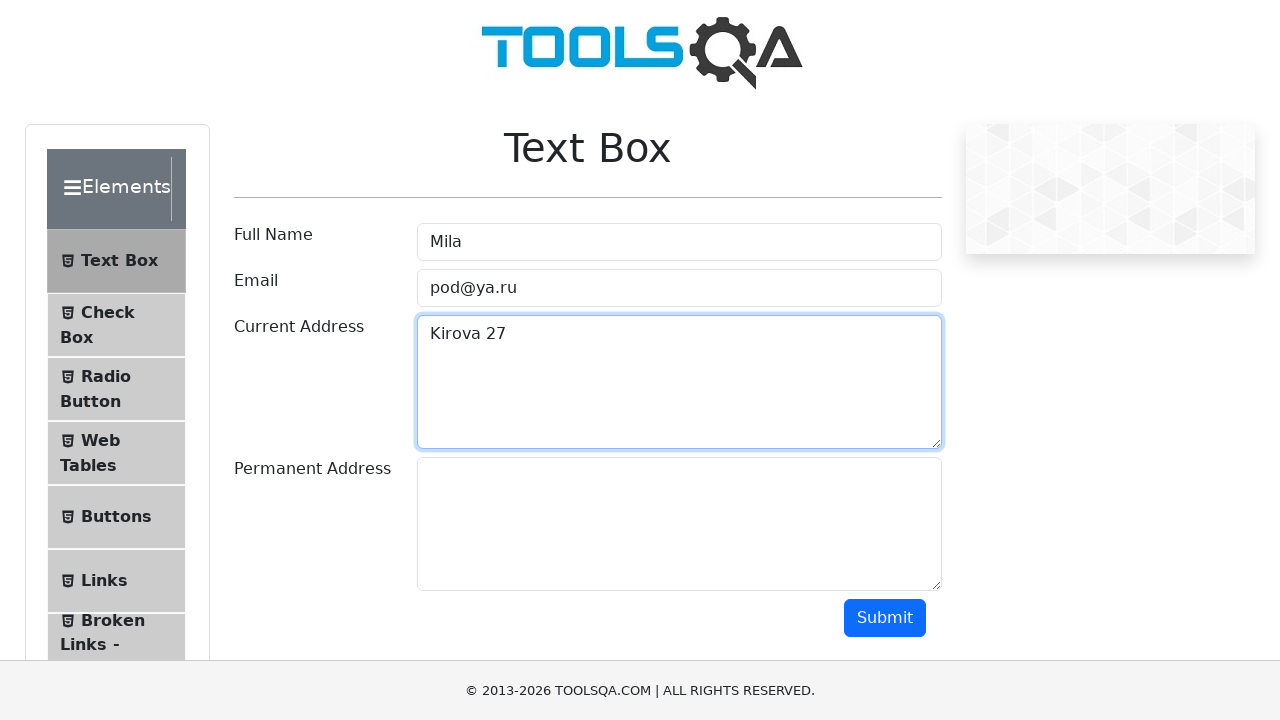

Output section appeared
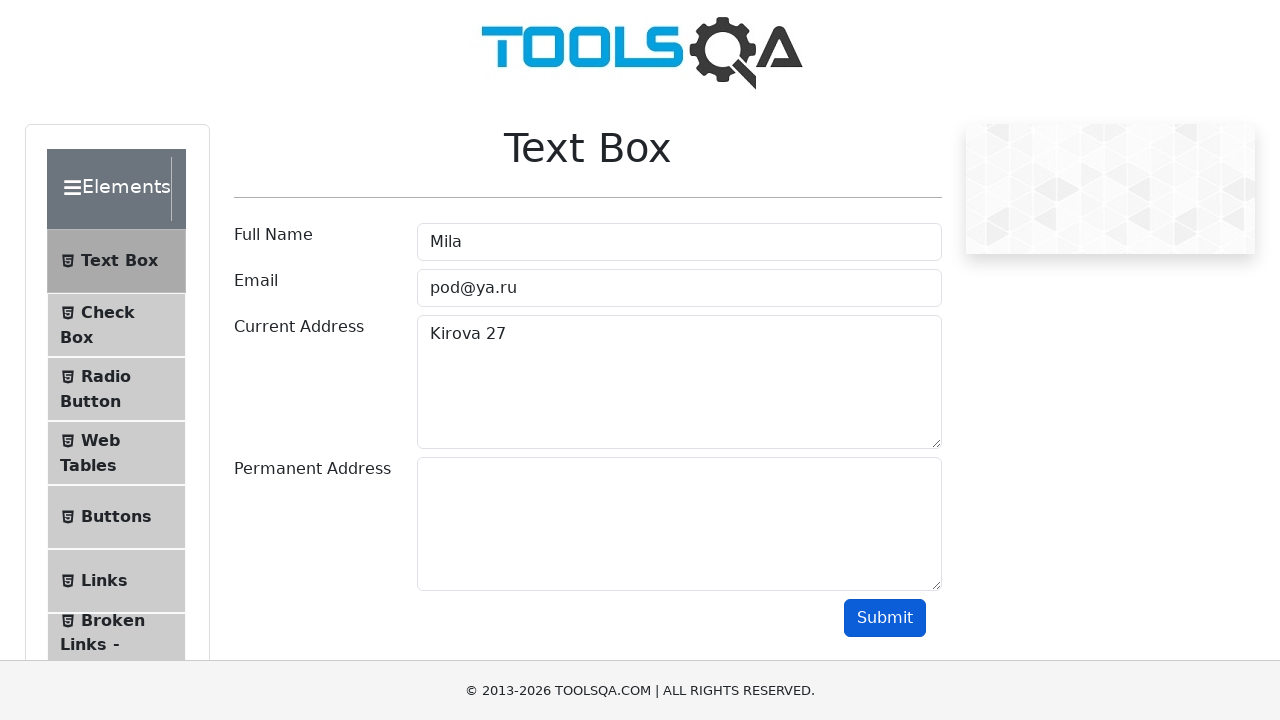

Retrieved output text content
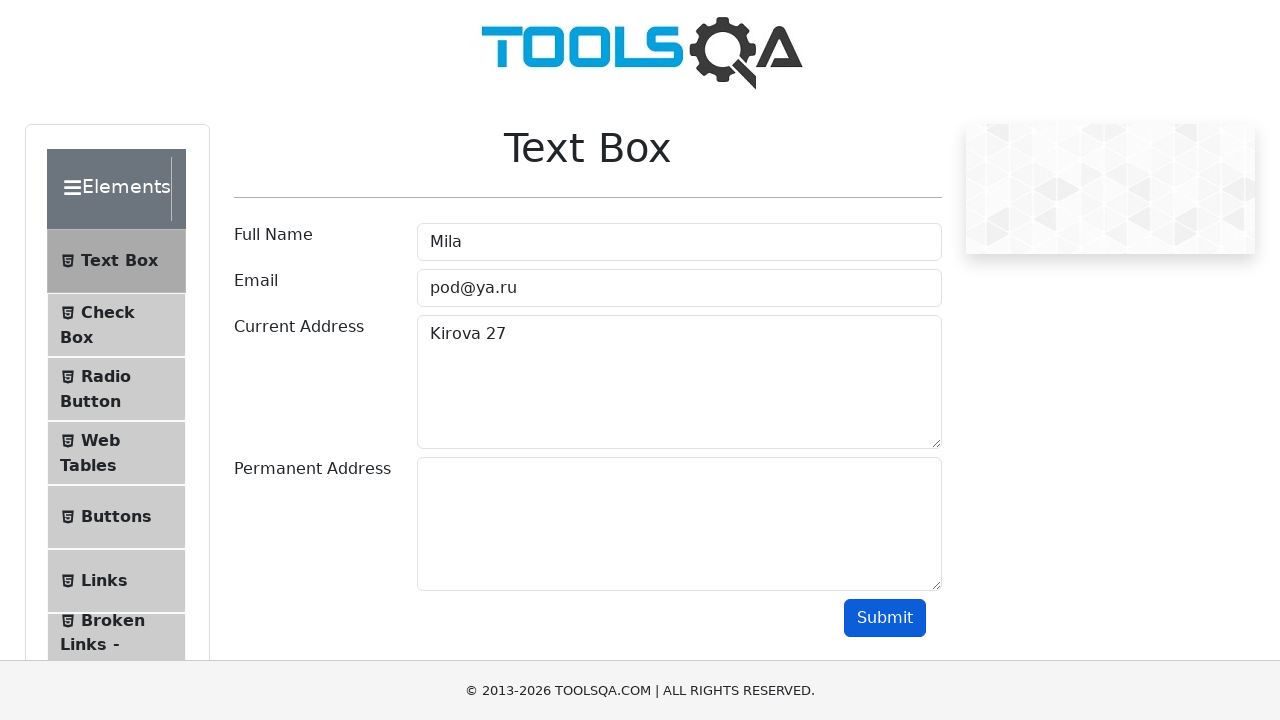

Verified username 'Mila' is in output
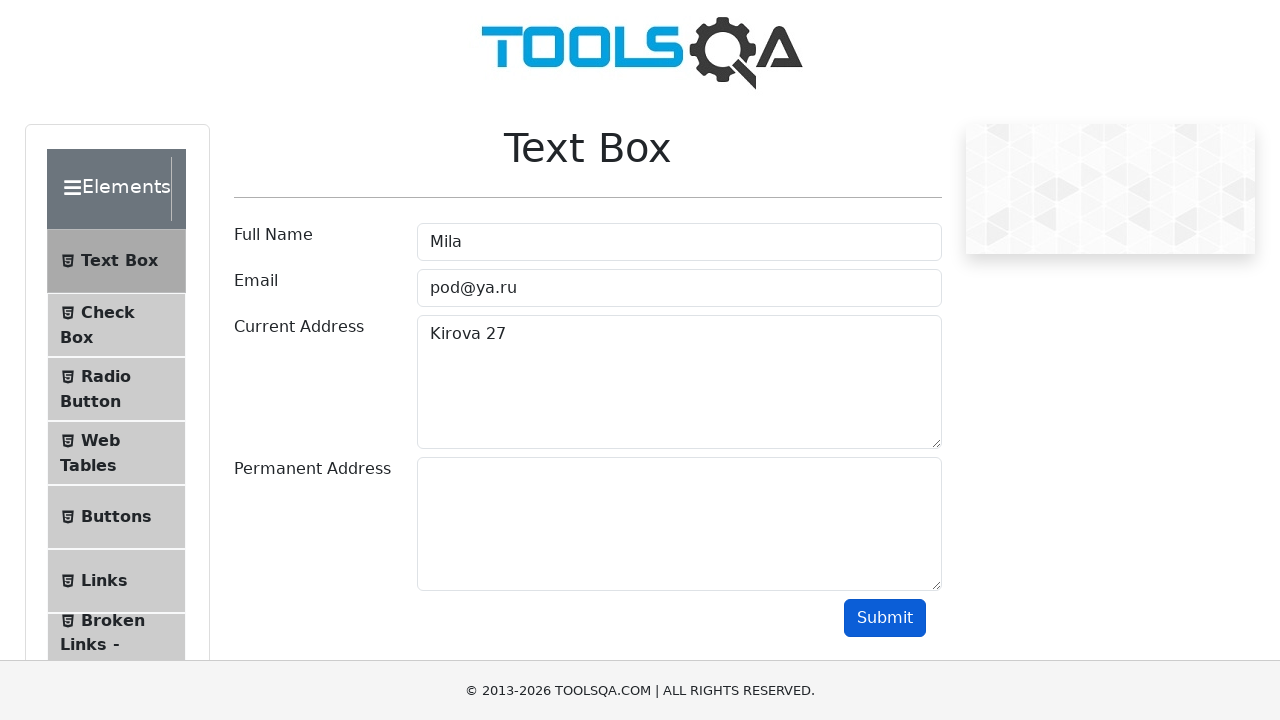

Verified email 'pod@ya.ru' is in output
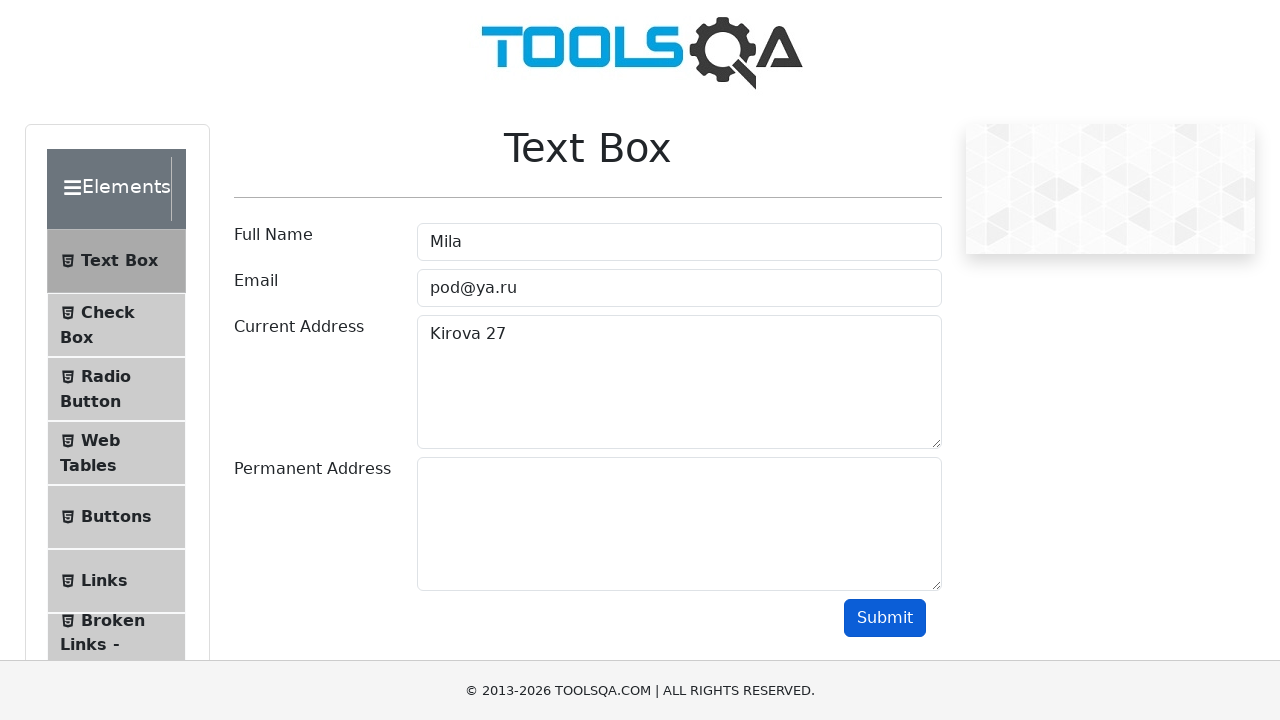

Verified address 'Kirova 27' is in output
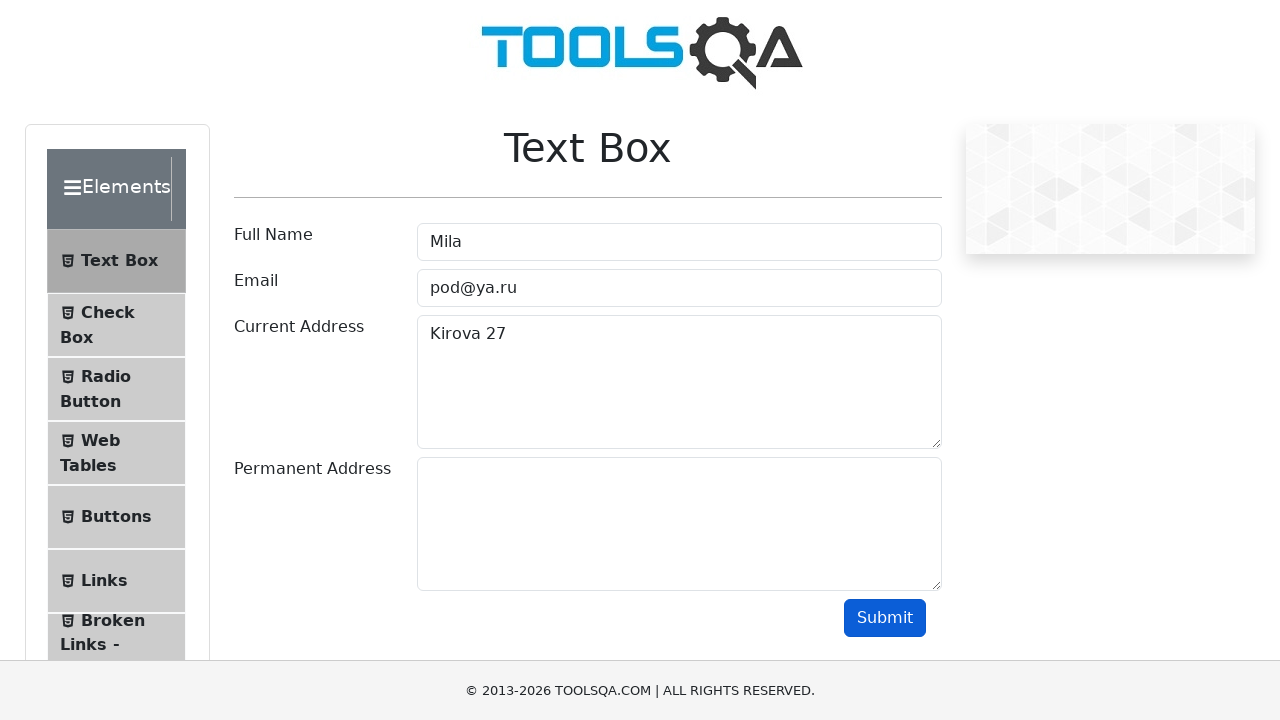

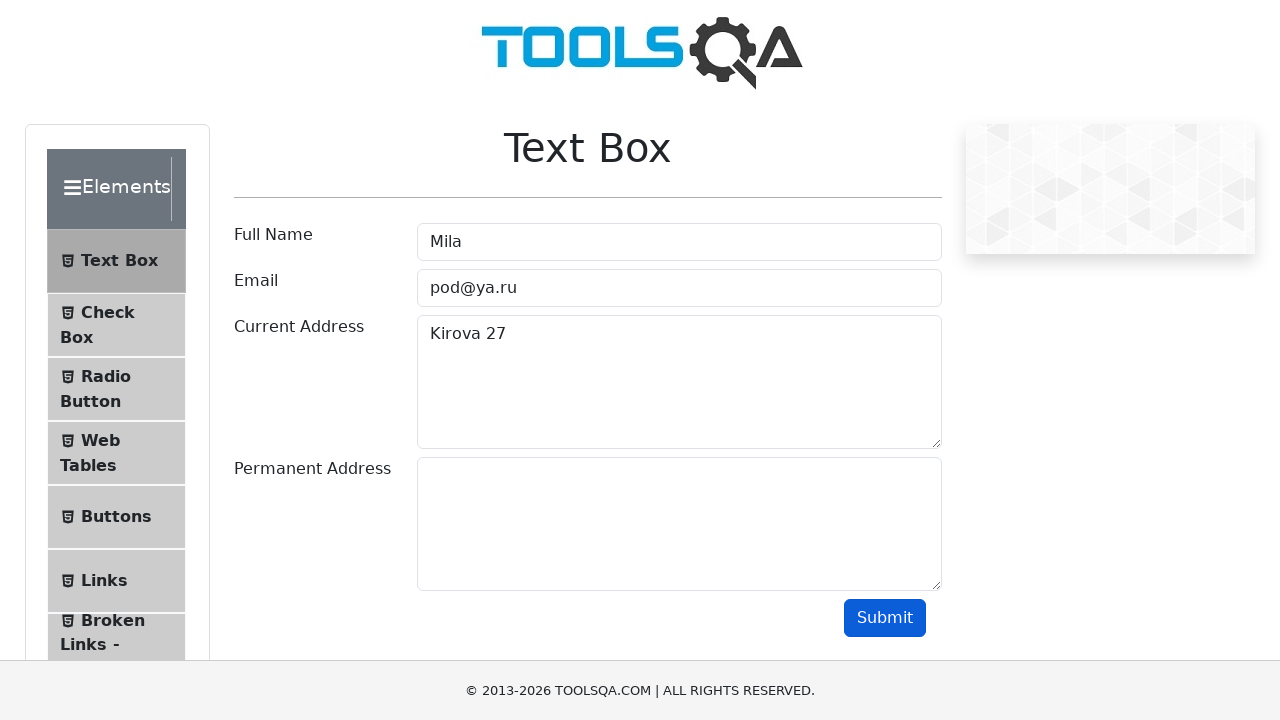